Tests mixed operations with addition and multiplication by calculating 1+4×7

Starting URL: https://algont.github.io/react-calculator/

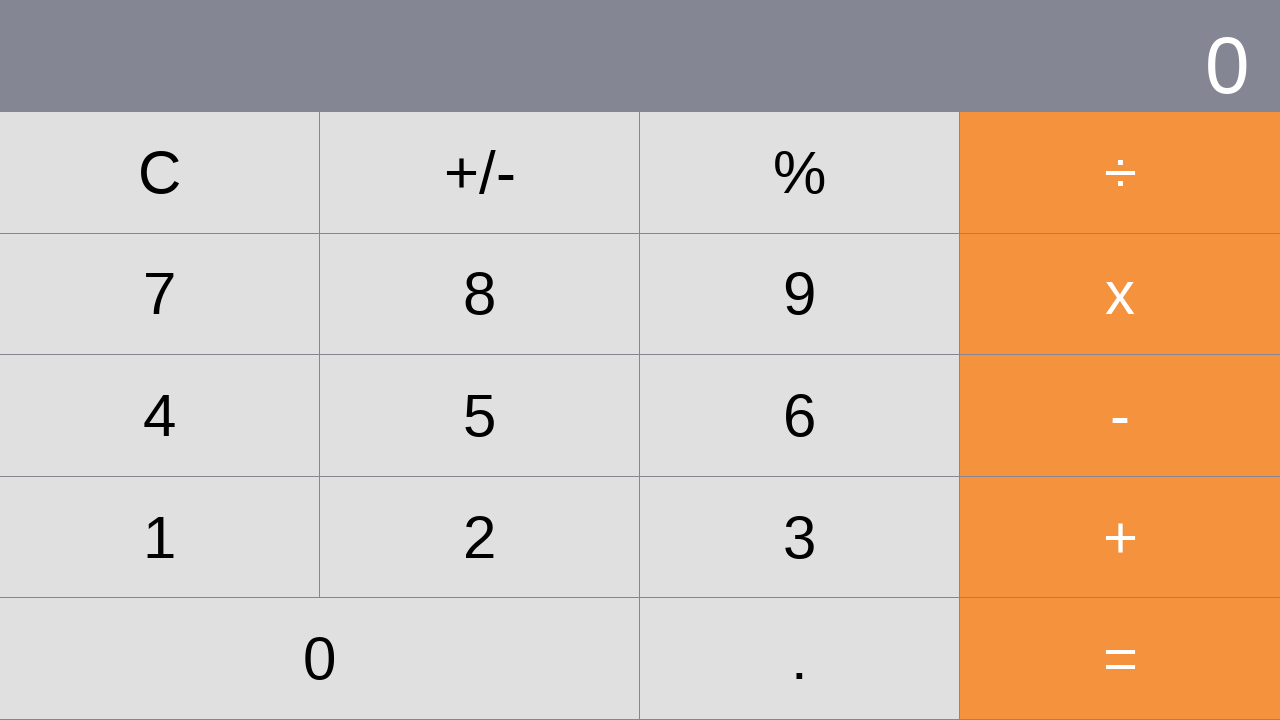

Clicked button '1' at (160, 537) on xpath=//*[@id="root"]/div/div[2]/div[4]/div[1]
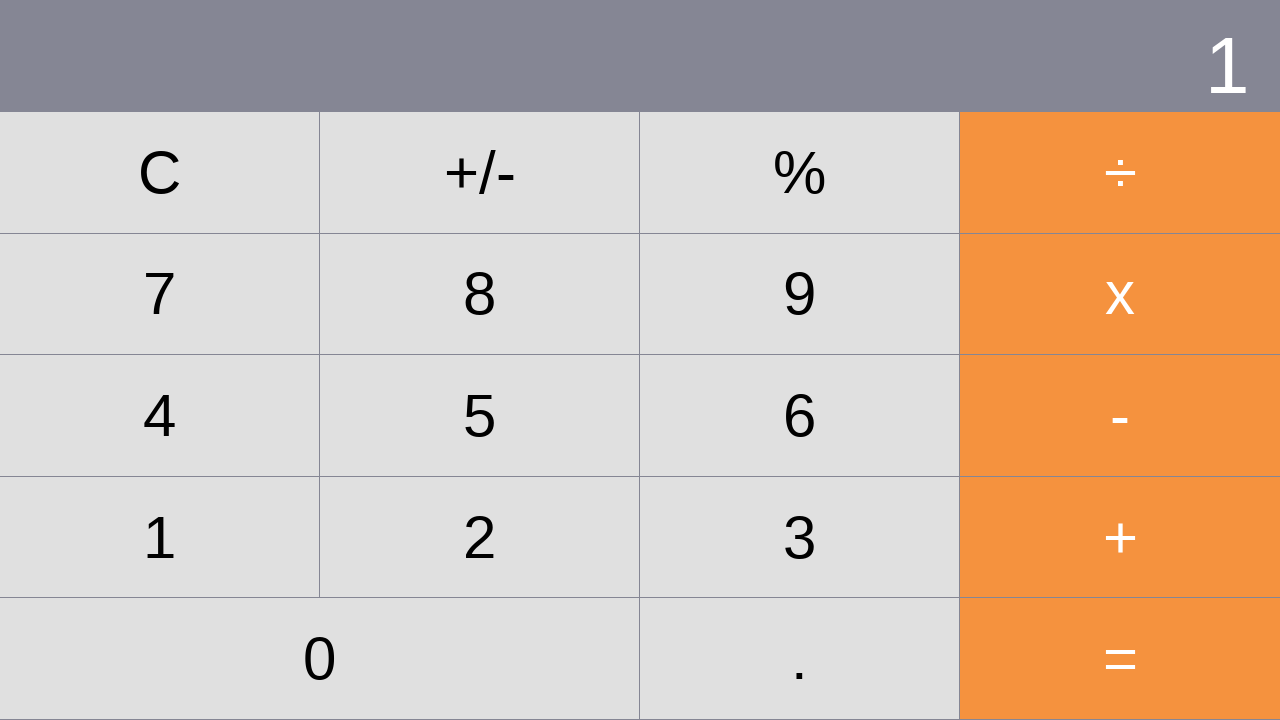

Clicked button '+' at (1120, 537) on xpath=//*[@id="root"]/div/div[2]/div[4]/div[4]
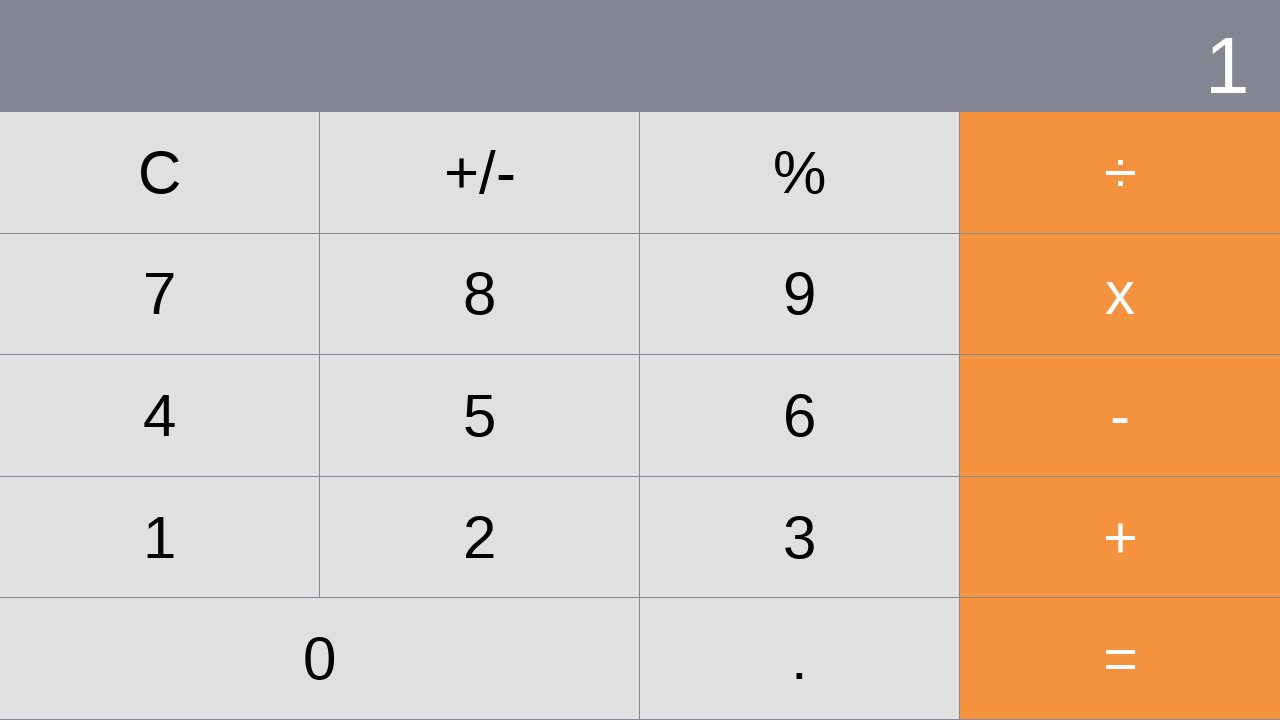

Clicked button '4' at (160, 415) on xpath=//*[@id="root"]/div/div[2]/div[3]/div[1]
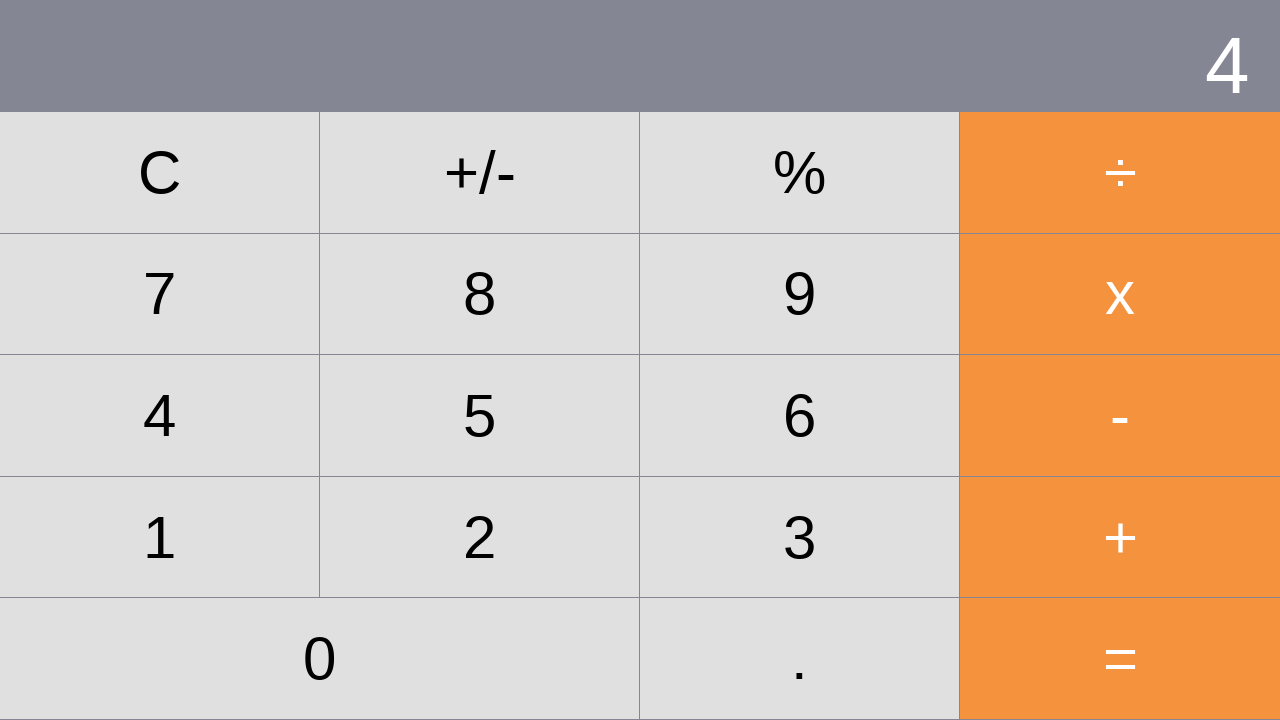

Clicked button '×' at (1120, 294) on xpath=//*[@id="root"]/div/div[2]/div[2]/div[4]
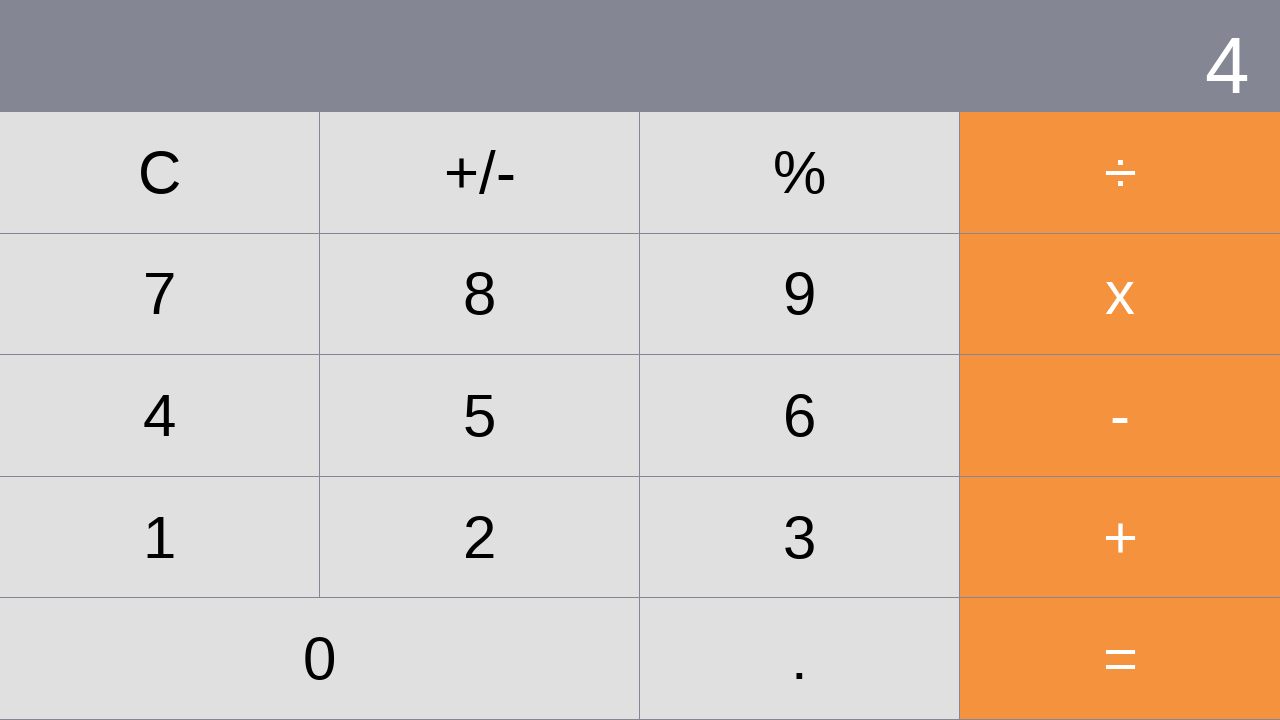

Clicked button '7' at (160, 294) on xpath=//*[@id="root"]/div/div[2]/div[2]/div[1]
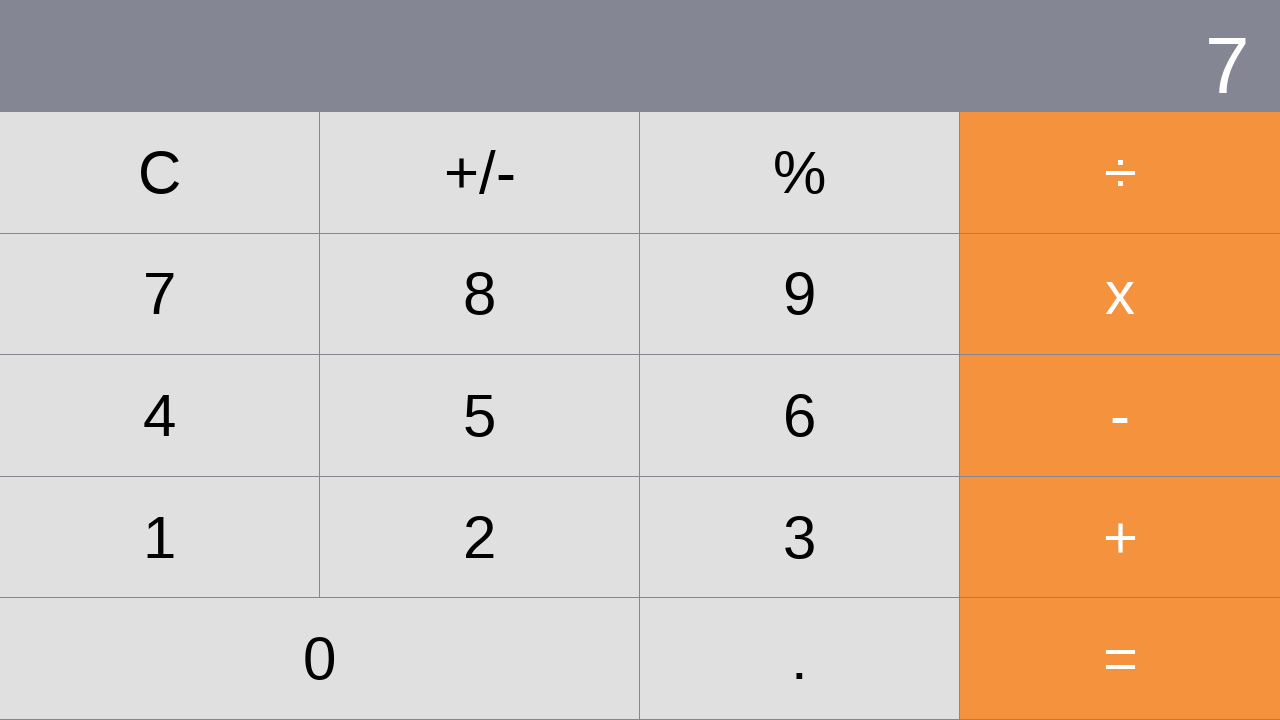

Clicked button '=' to calculate result at (1120, 659) on xpath=//*[@id="root"]/div/div[2]/div[5]/div[3]
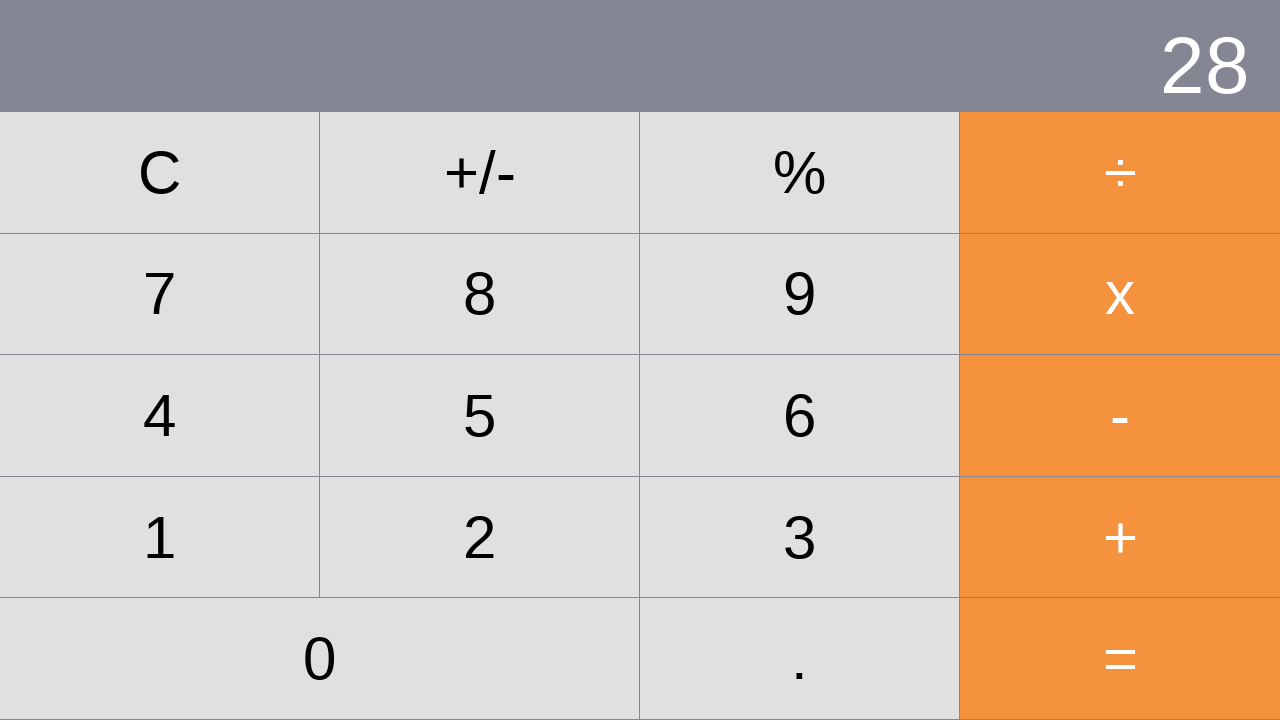

Verified result display element is present
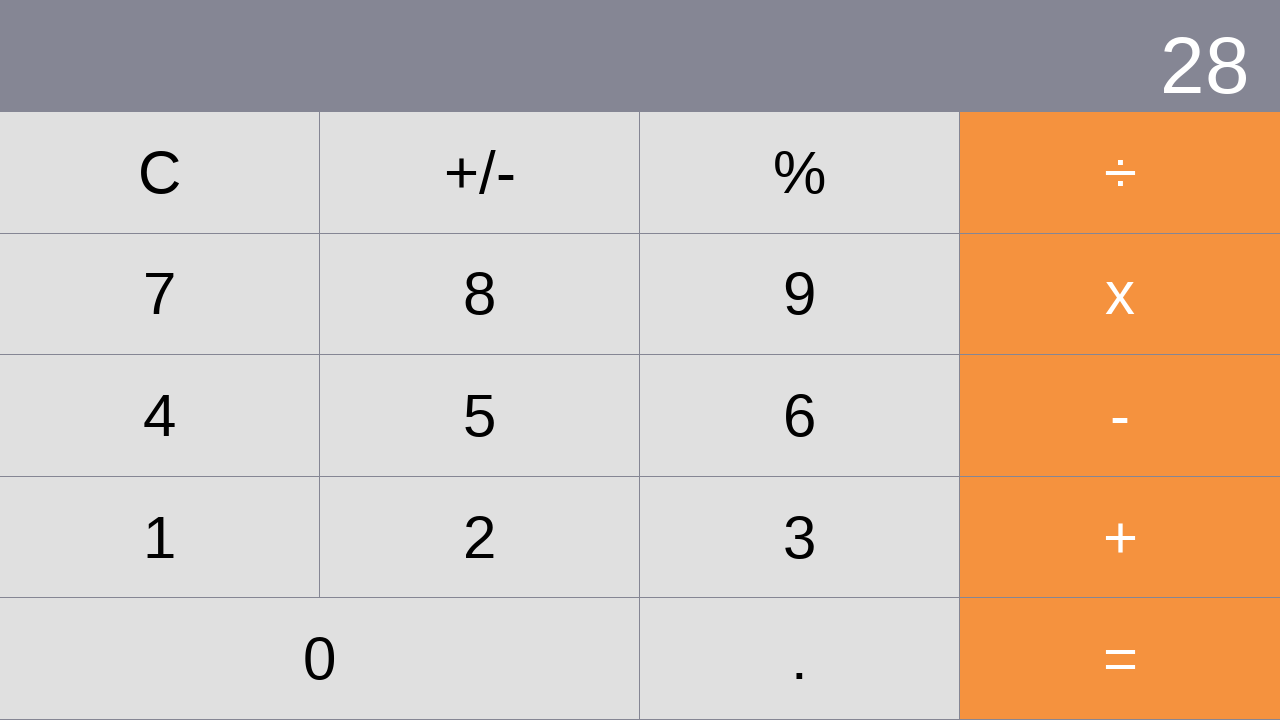

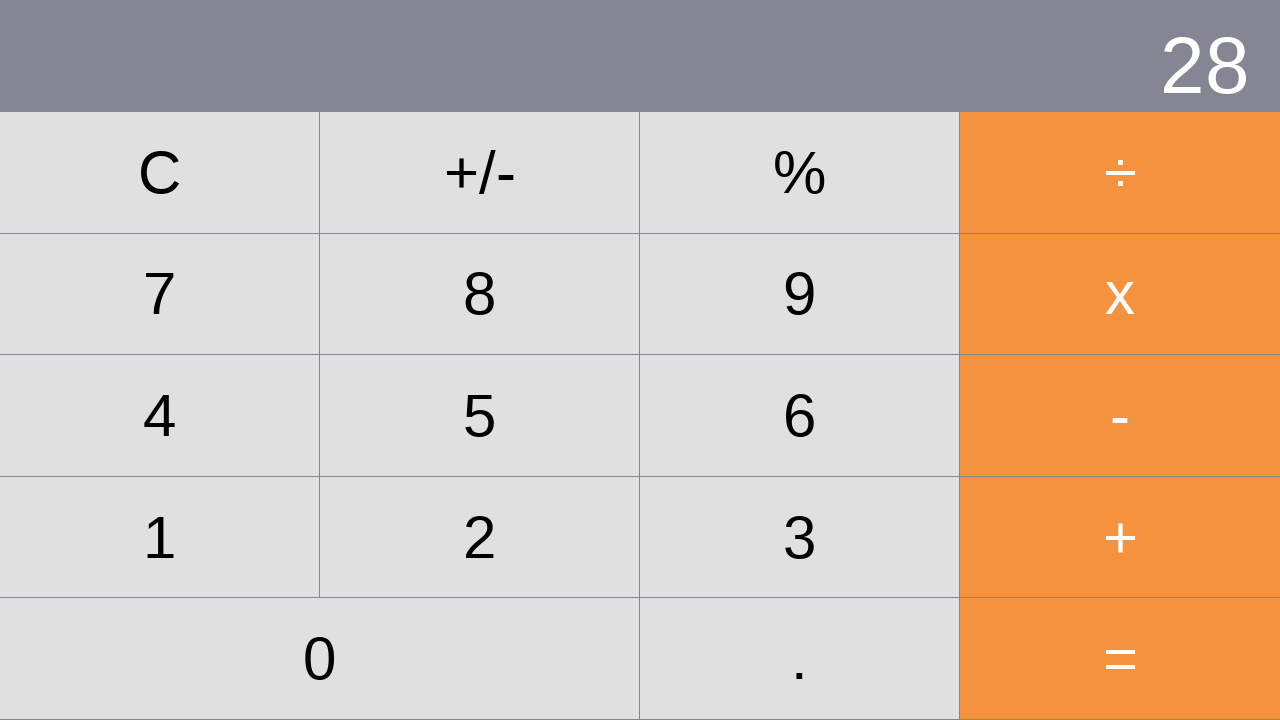